Tests drag and drop functionality by dragging an element into a droppable area on the jQuery UI demo page

Starting URL: https://jqueryui.com/droppable/

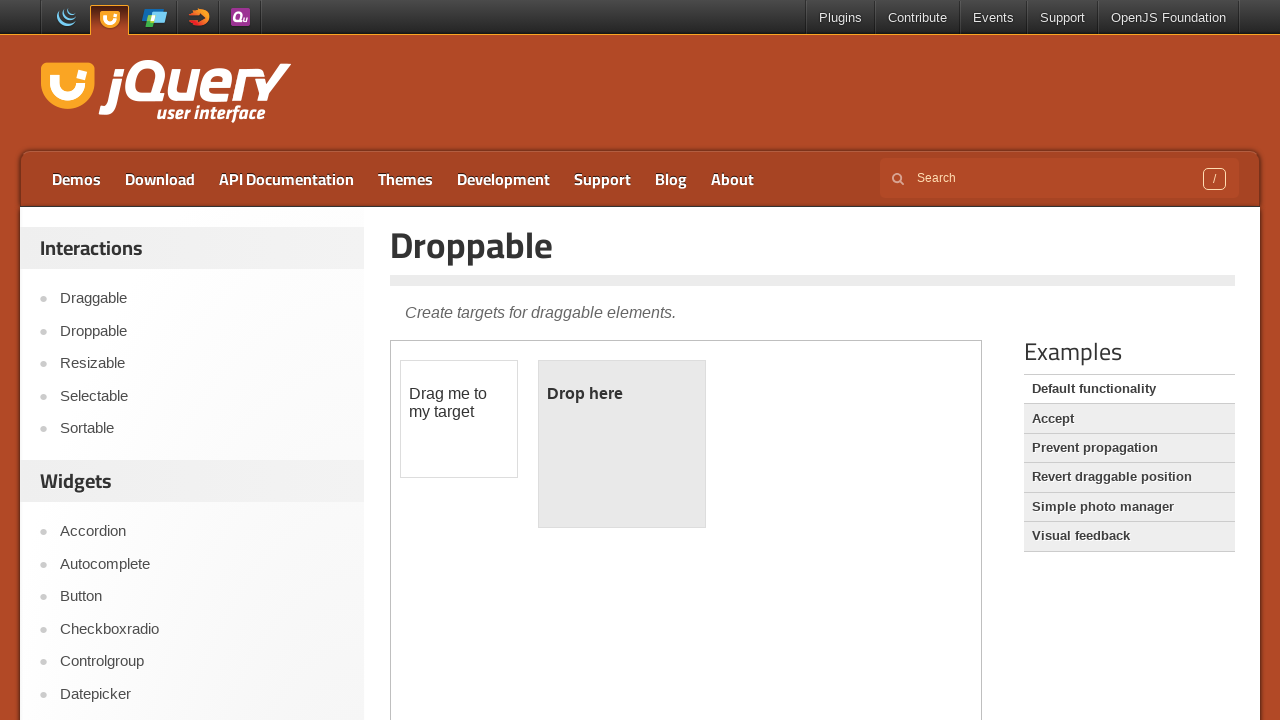

Located the iframe containing the drag and drop demo
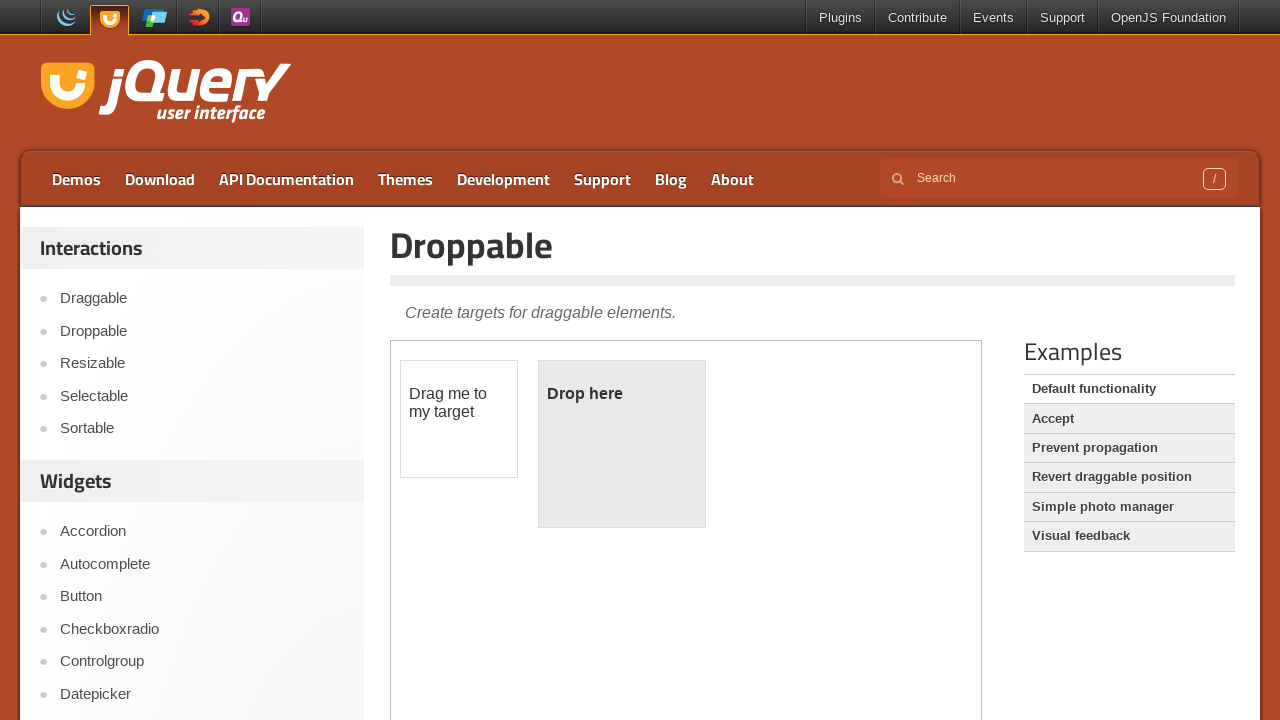

Located the draggable element
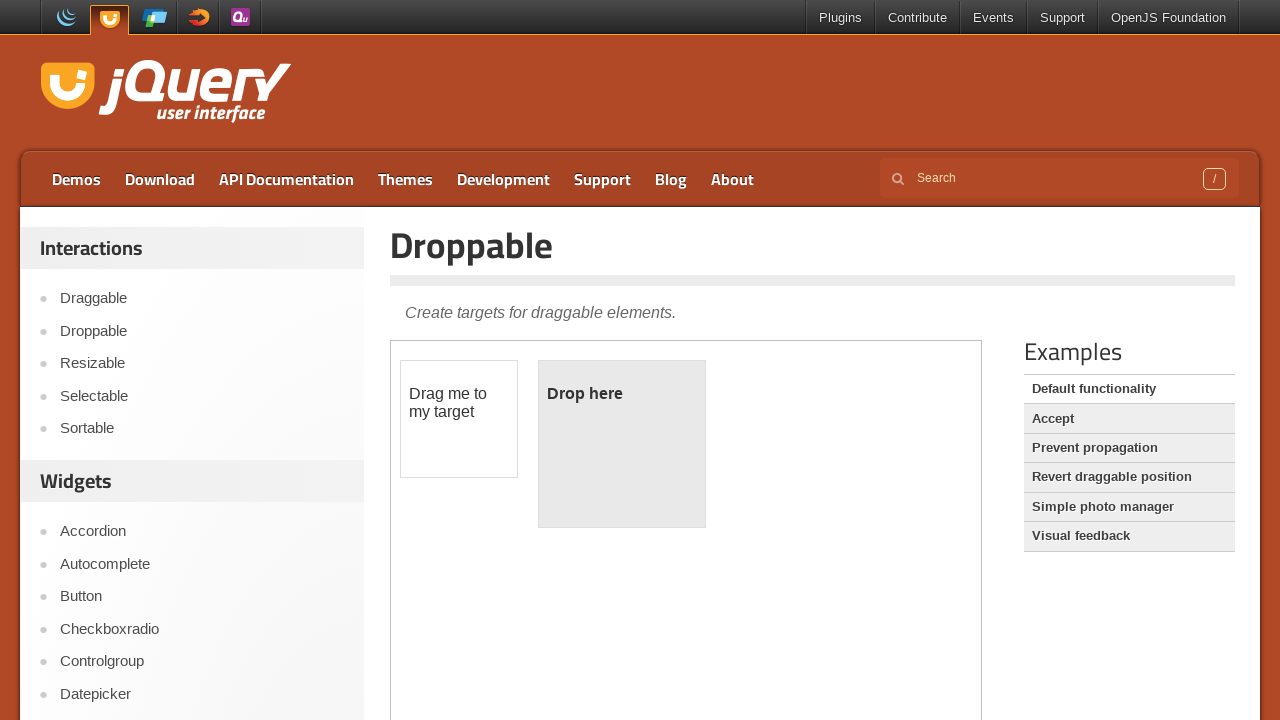

Located the droppable area
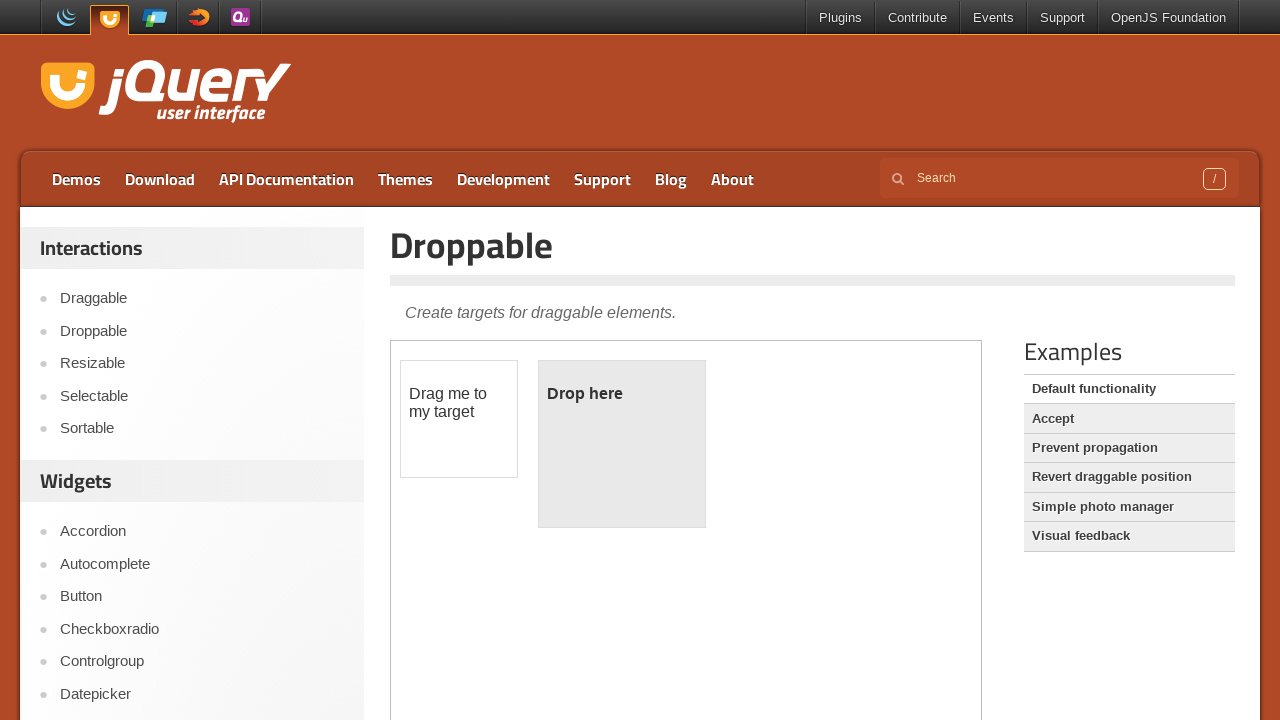

Dragged element into the droppable area at (622, 444)
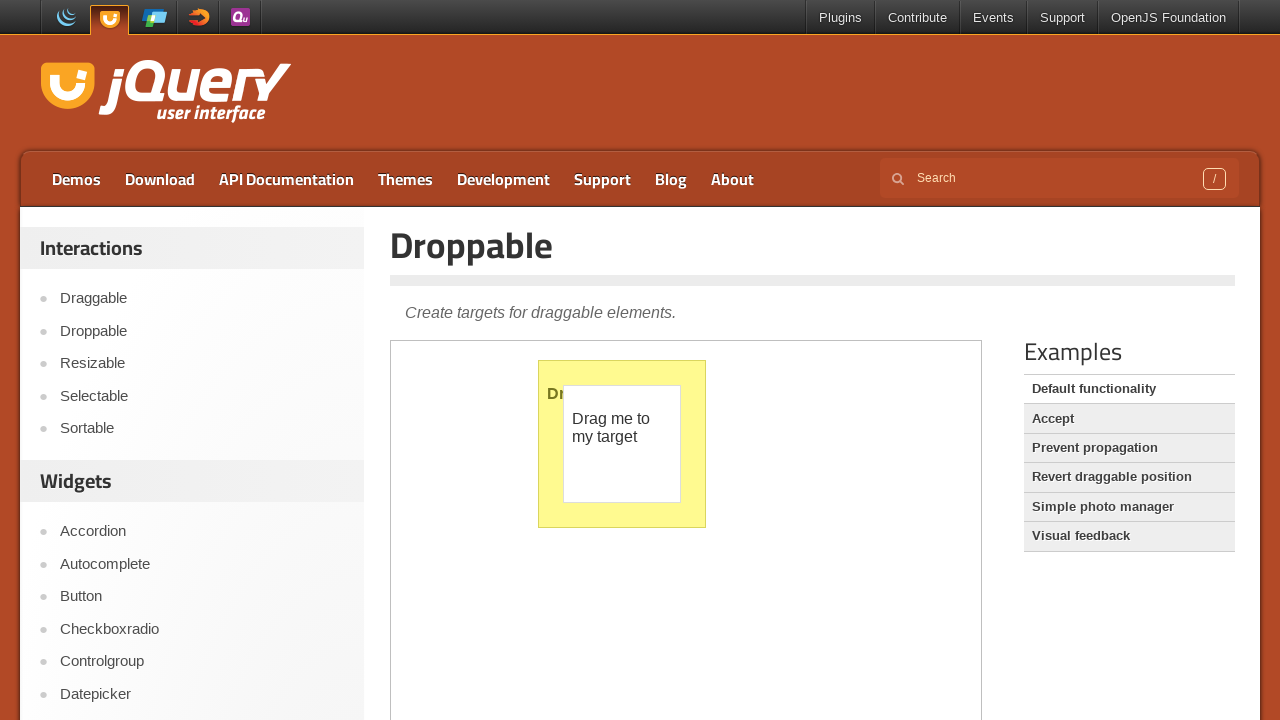

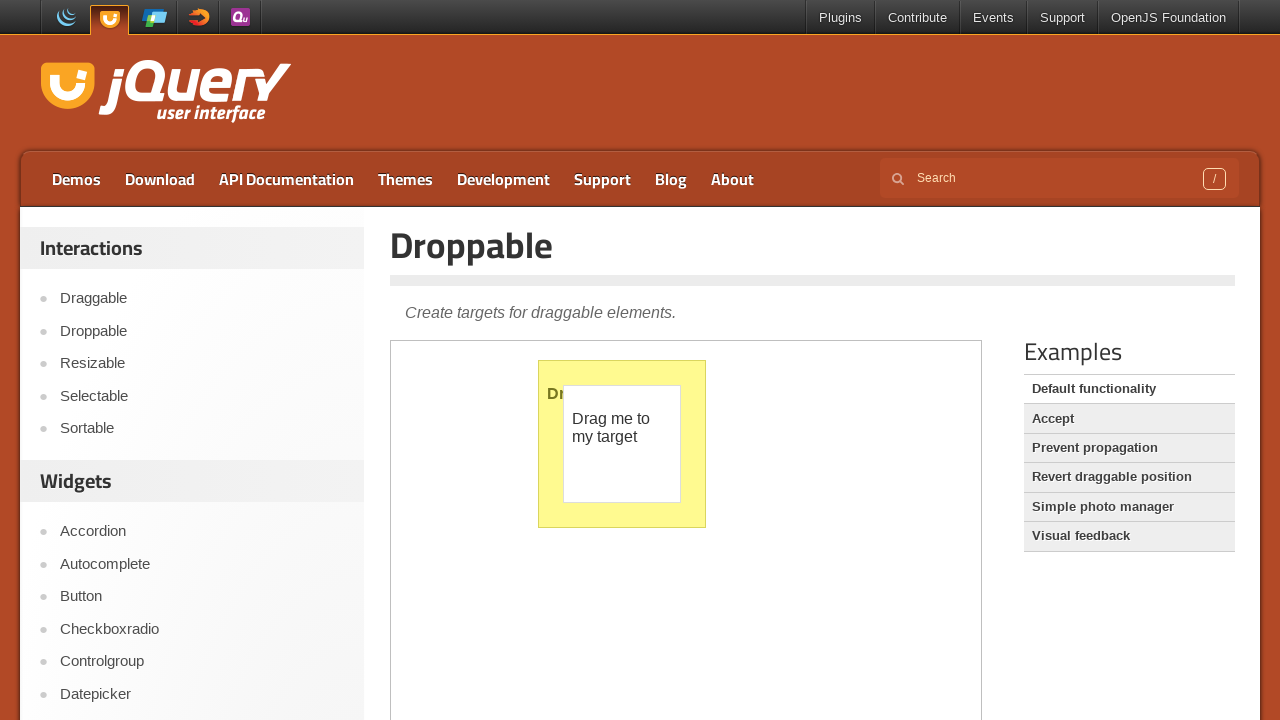